Tests the add row functionality of a Bootstrap table by repeatedly adding new rows with employee data

Starting URL: https://www.tutorialrepublic.com/snippets/bootstrap/table-with-add-and-delete-row-feature.php

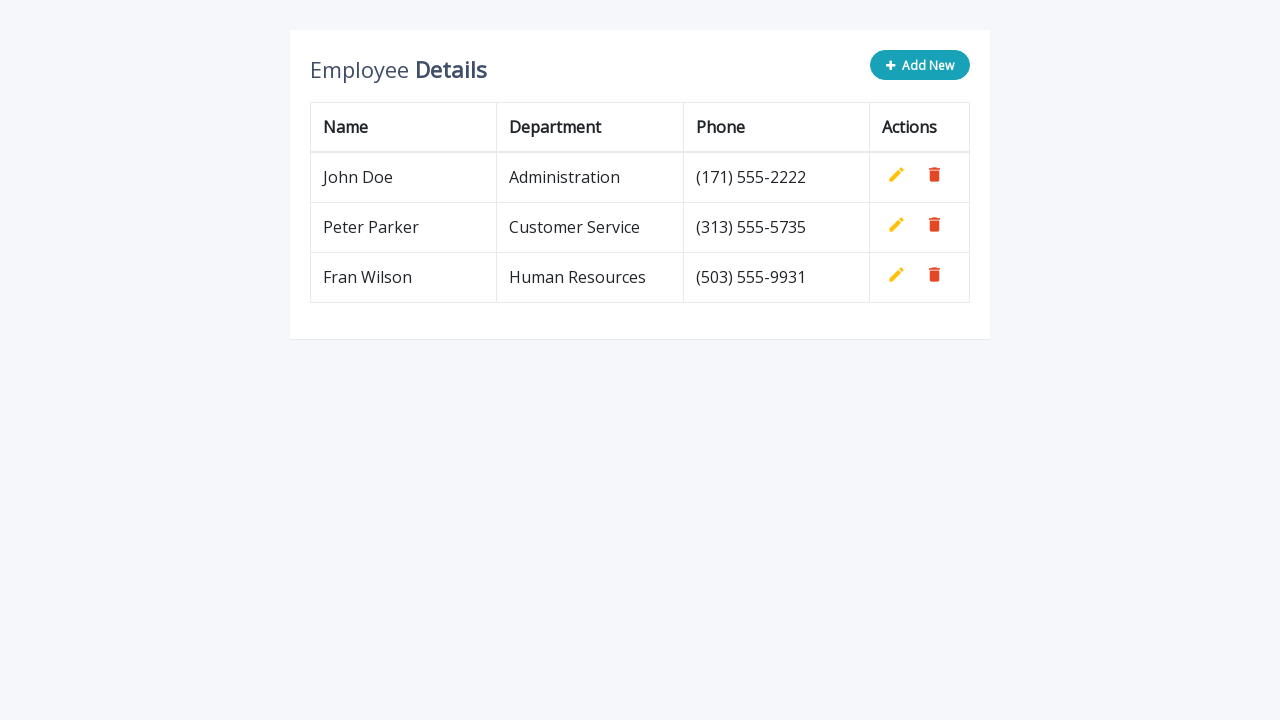

Clicked 'Add New' button to open employee form at (920, 65) on button[type='button']
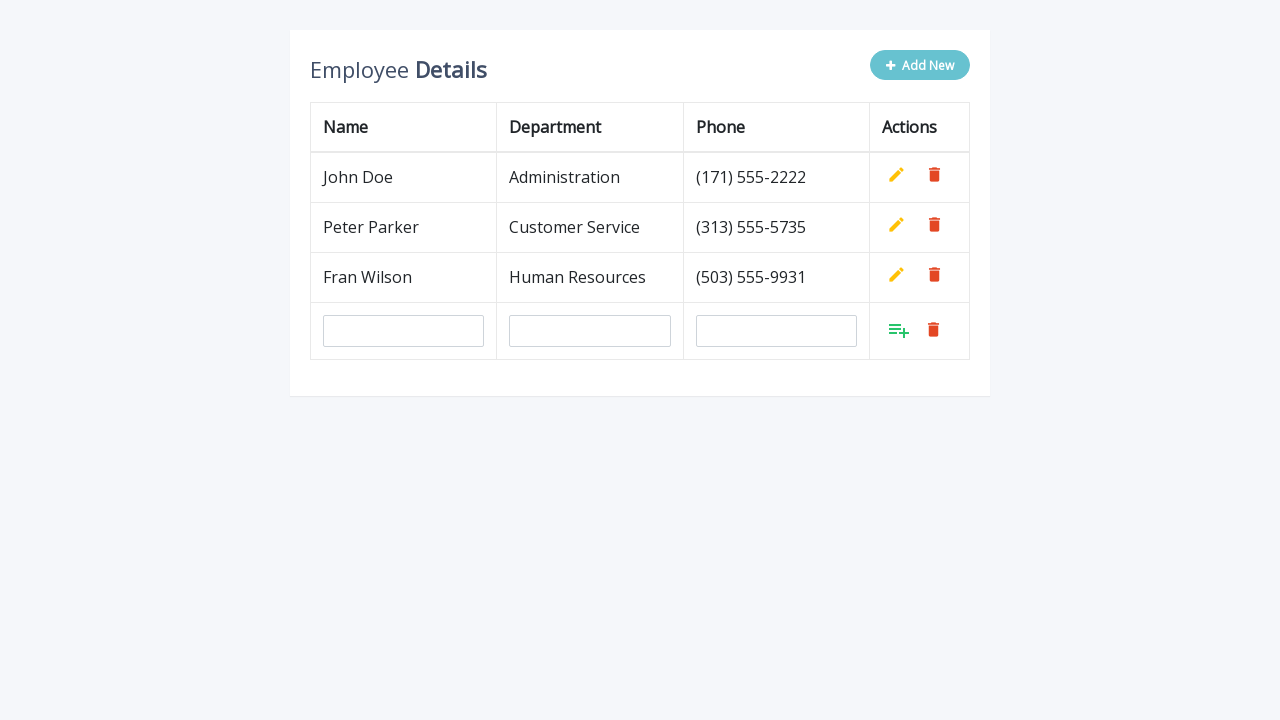

Filled name field with 'Marko Markovic' on #name
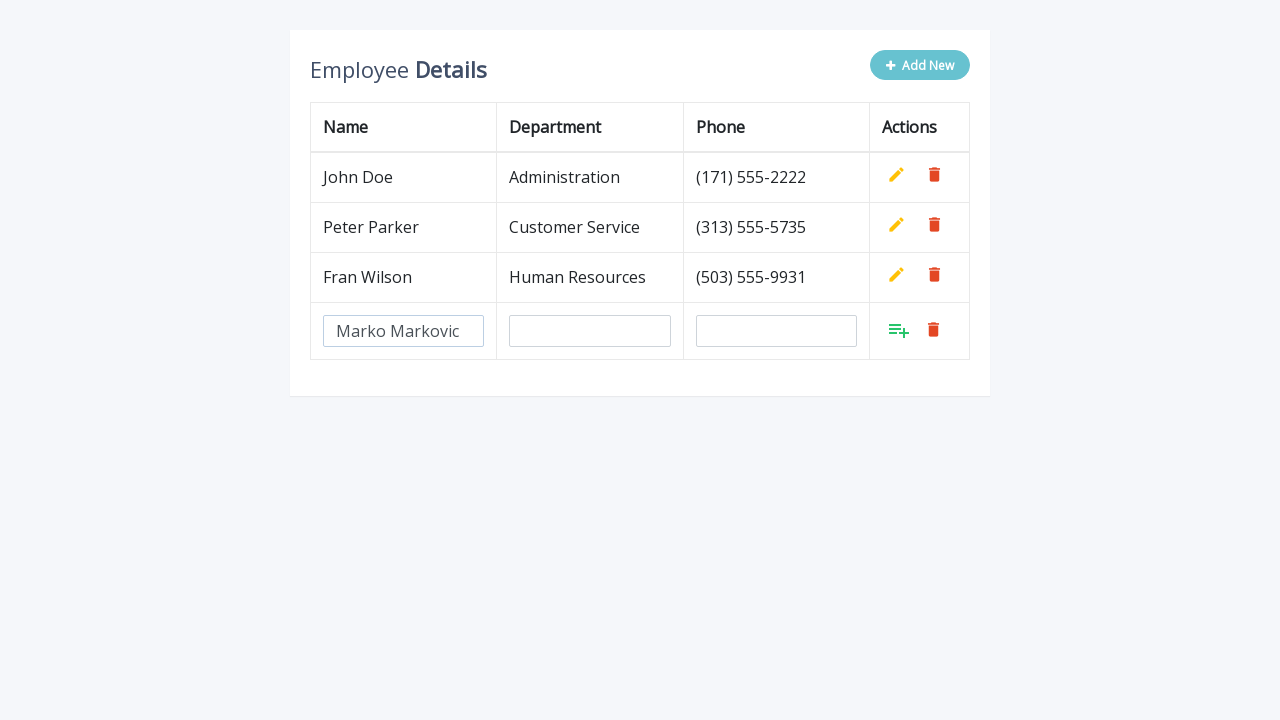

Filled department field with 'finansije' on #department
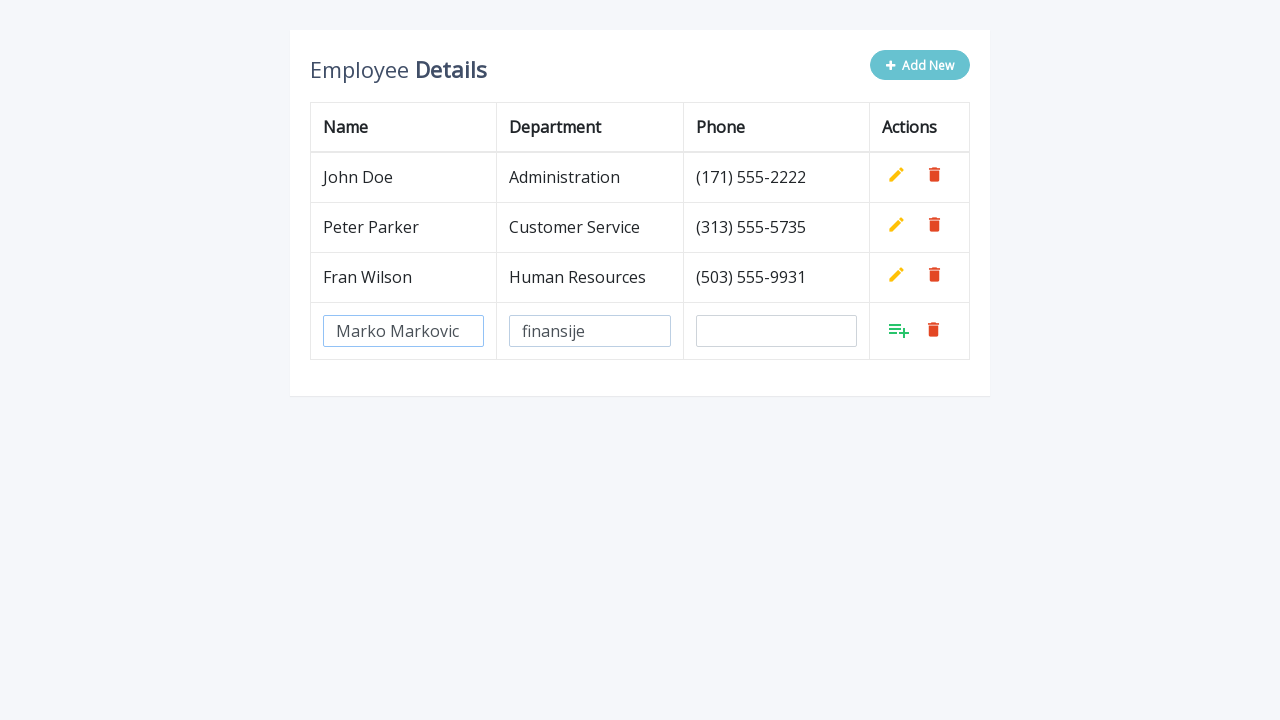

Filled phone field with '(065)229-354' on #phone
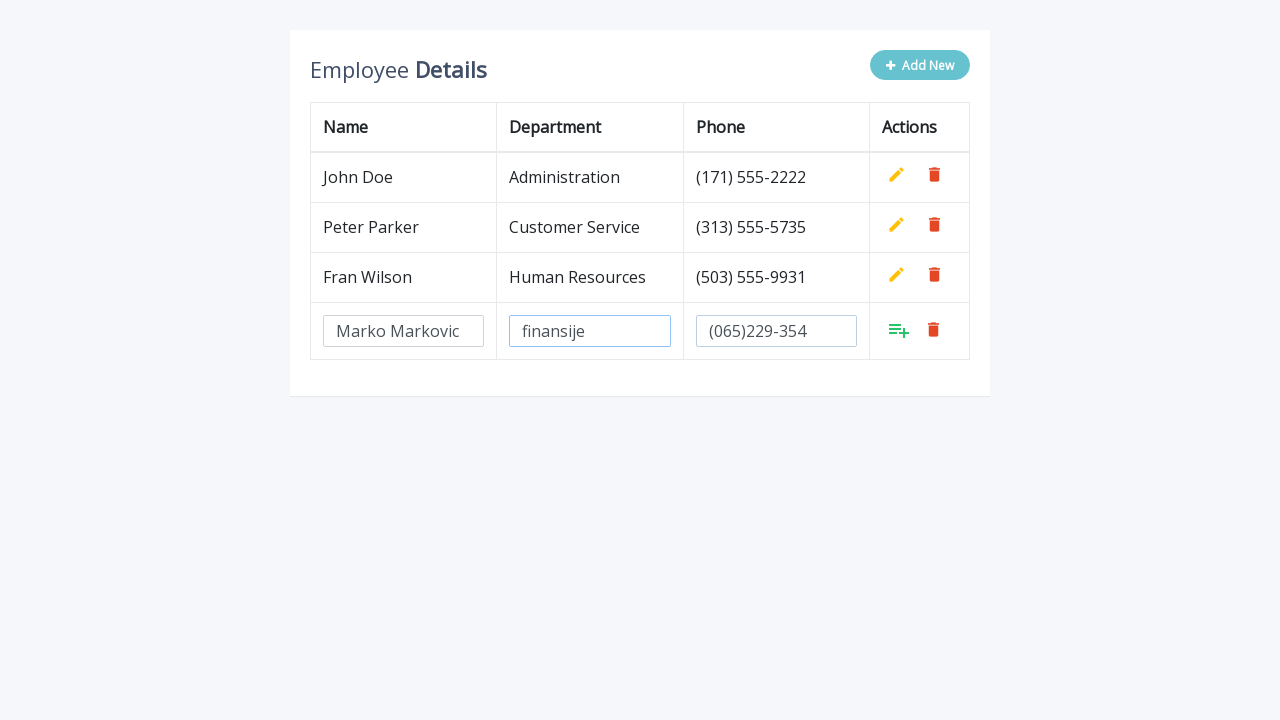

Waited 3 seconds for form to be ready
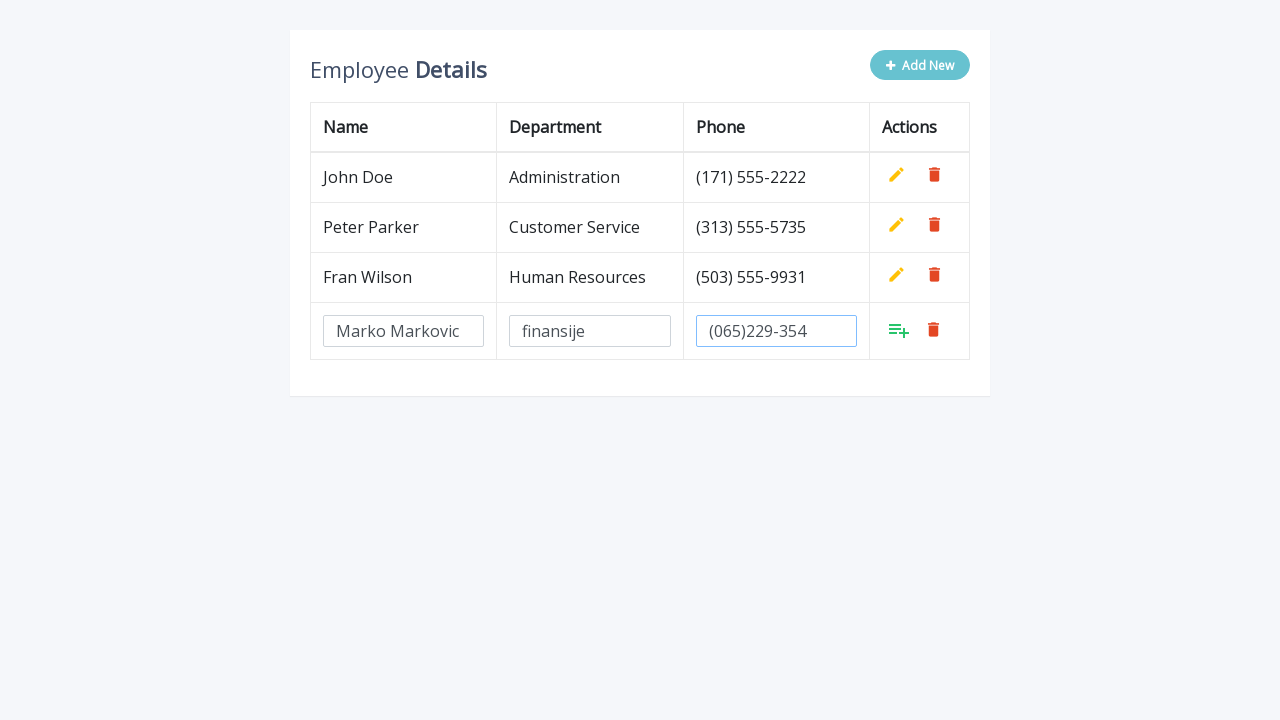

Clicked Add button to submit employee row 1 of 5 at (899, 330) on xpath=//table[@class='table table-bordered']//tr[last()]//td[last()]/a[1]
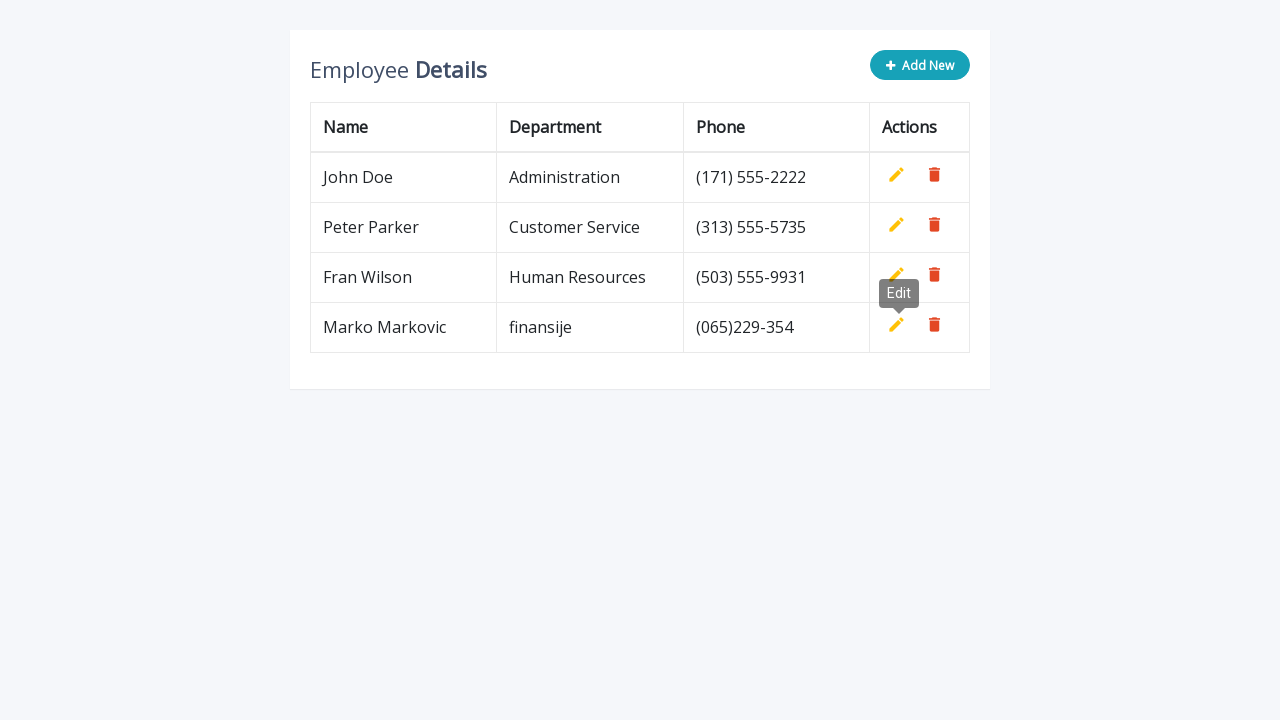

Clicked 'Add New' button to open employee form at (920, 65) on button[type='button']
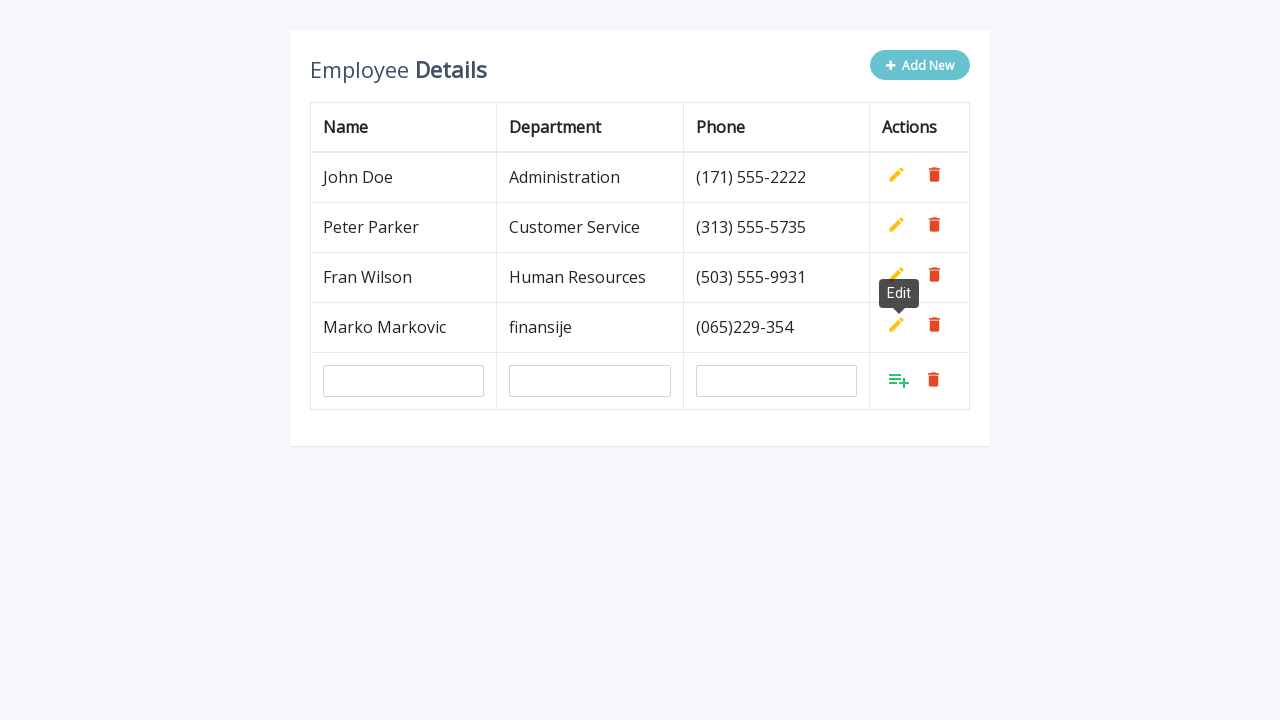

Filled name field with 'Marko Markovic' on #name
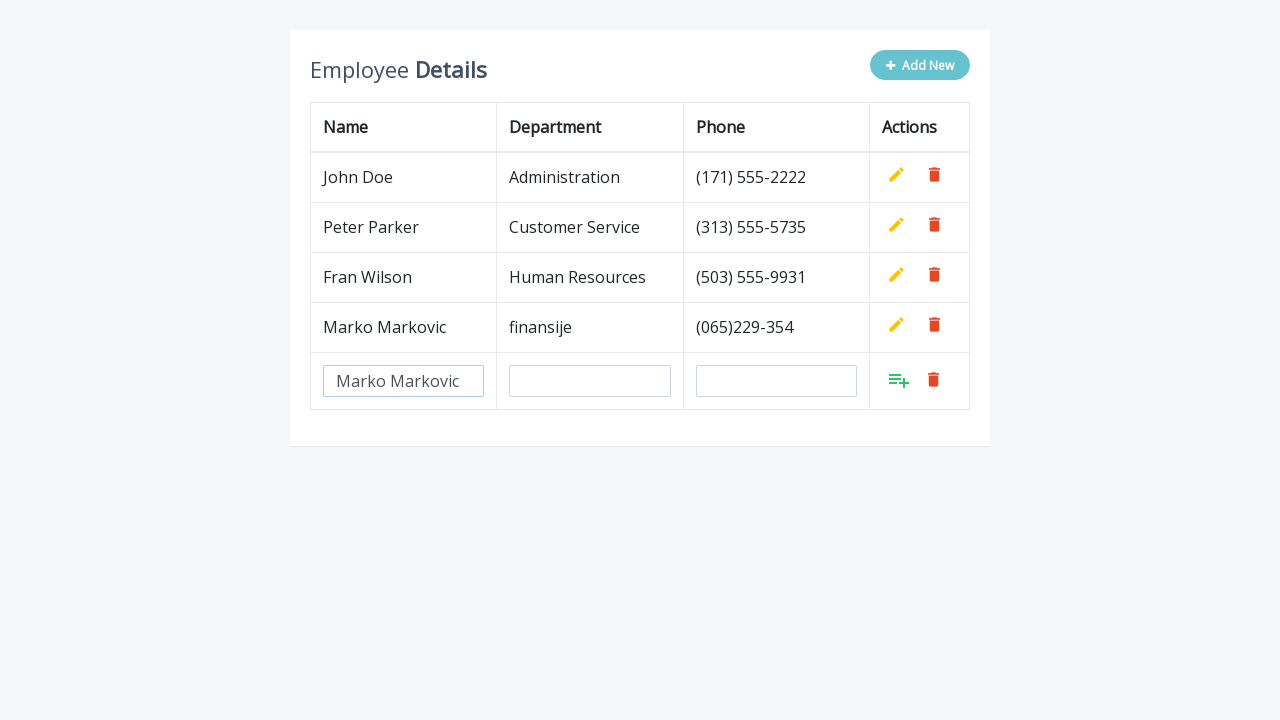

Filled department field with 'finansije' on #department
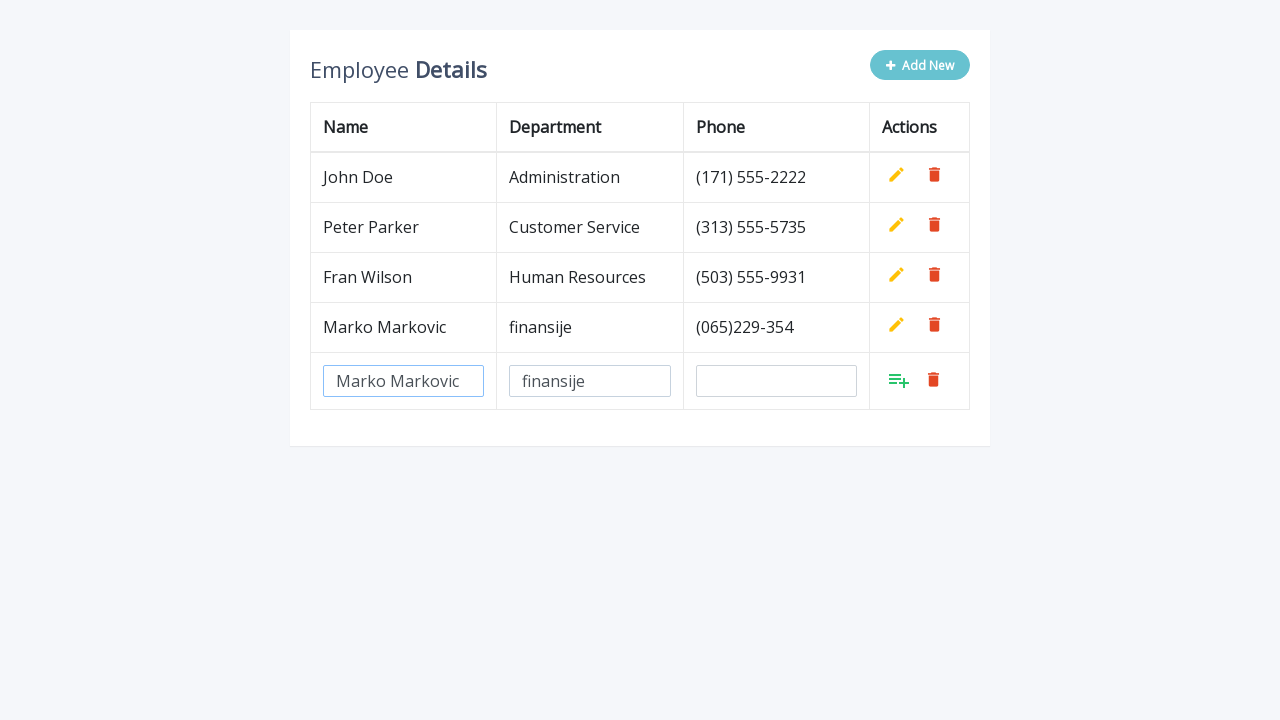

Filled phone field with '(065)229-354' on #phone
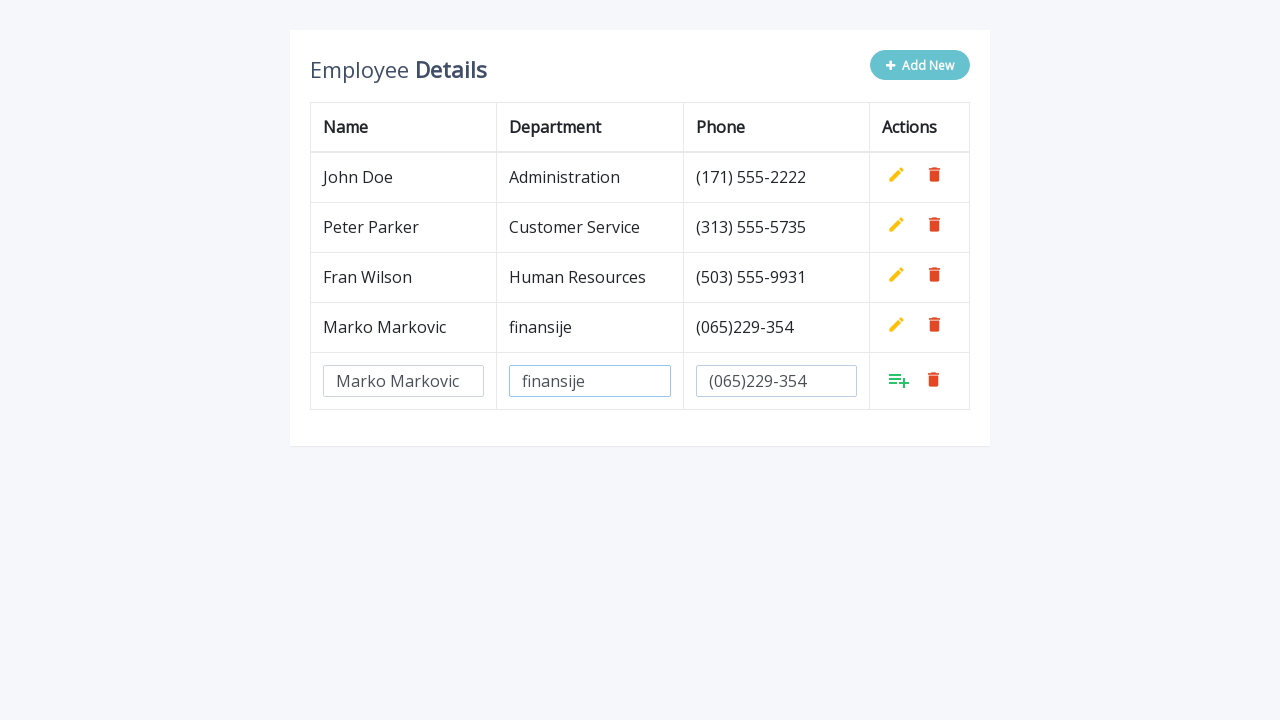

Waited 3 seconds for form to be ready
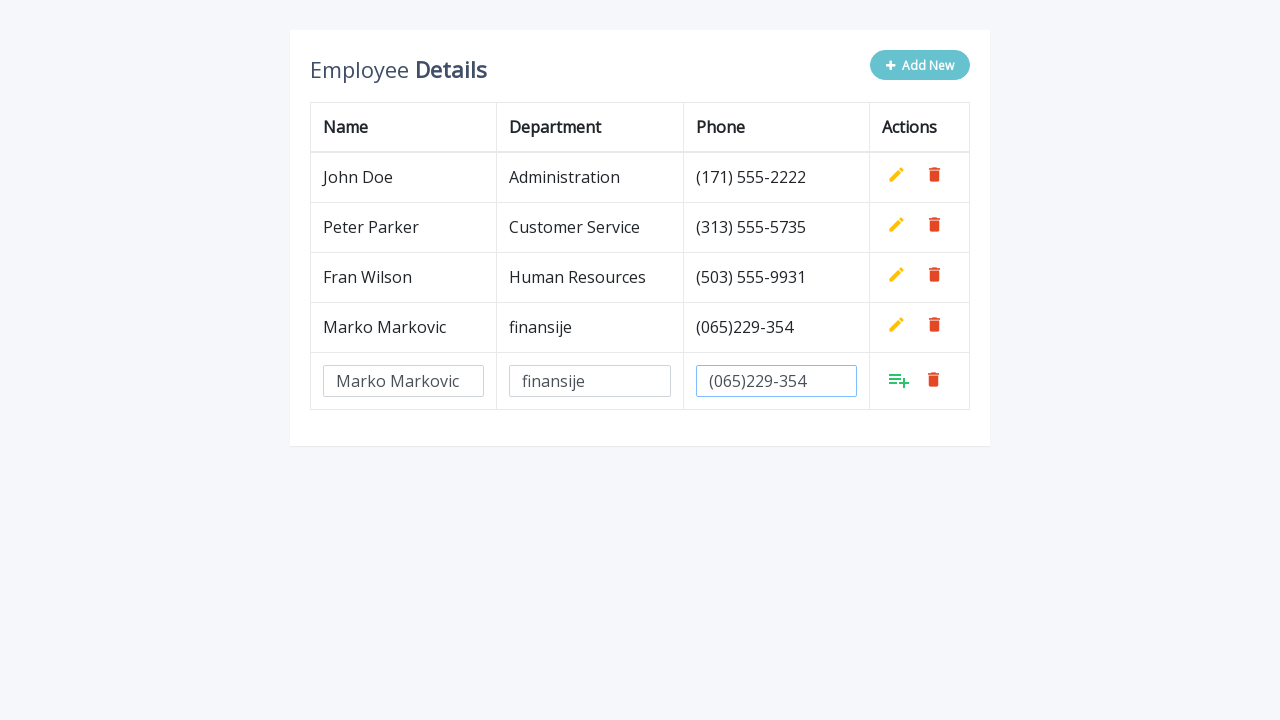

Clicked Add button to submit employee row 2 of 5 at (899, 380) on xpath=//table[@class='table table-bordered']//tr[last()]//td[last()]/a[1]
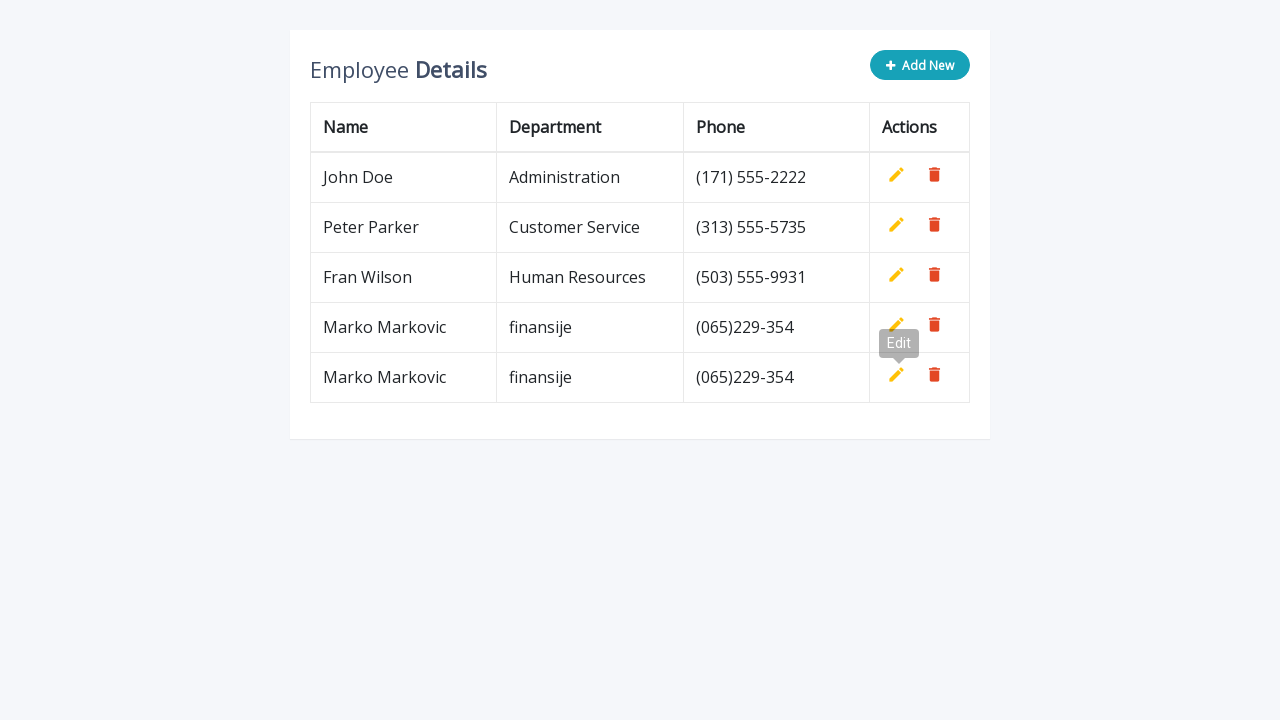

Clicked 'Add New' button to open employee form at (920, 65) on button[type='button']
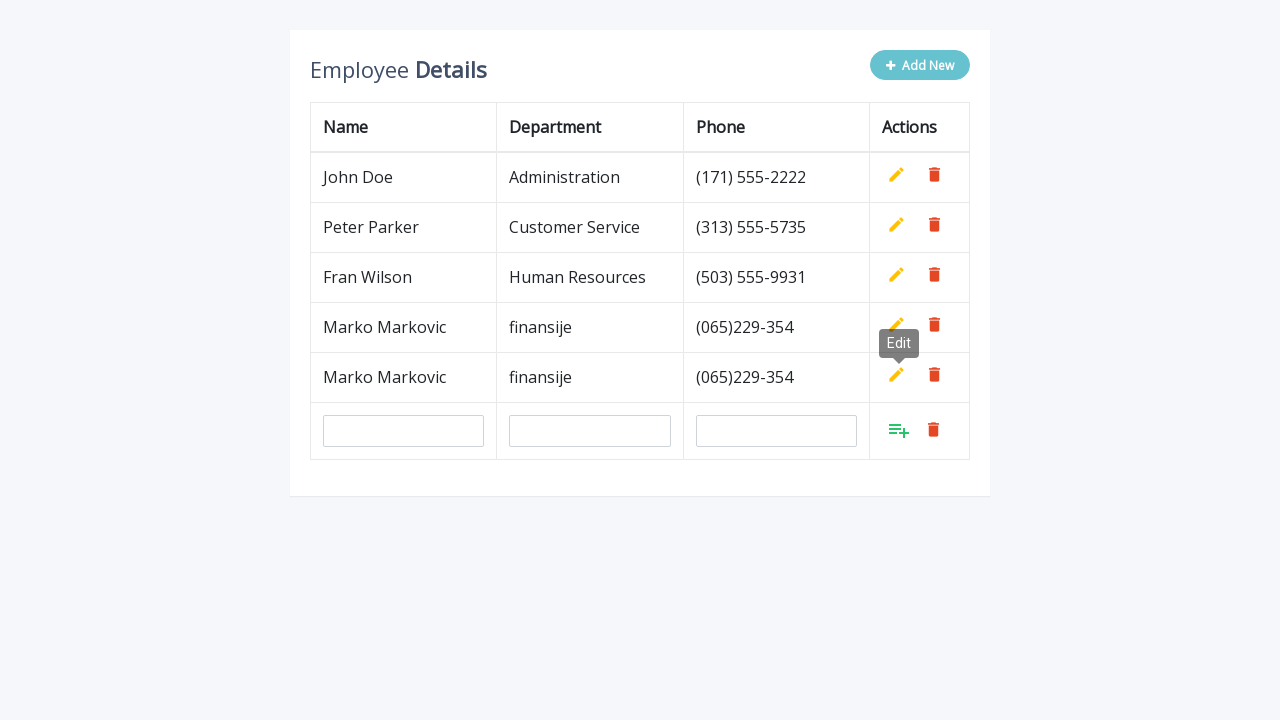

Filled name field with 'Marko Markovic' on #name
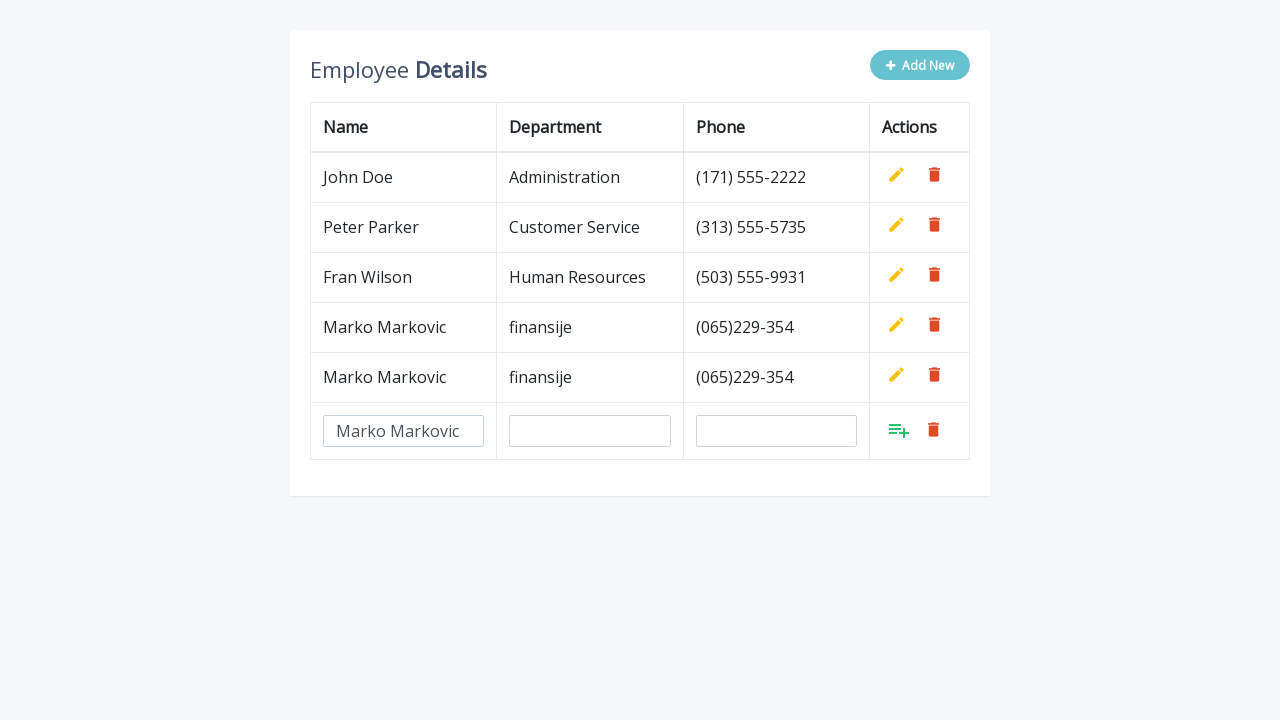

Filled department field with 'finansije' on #department
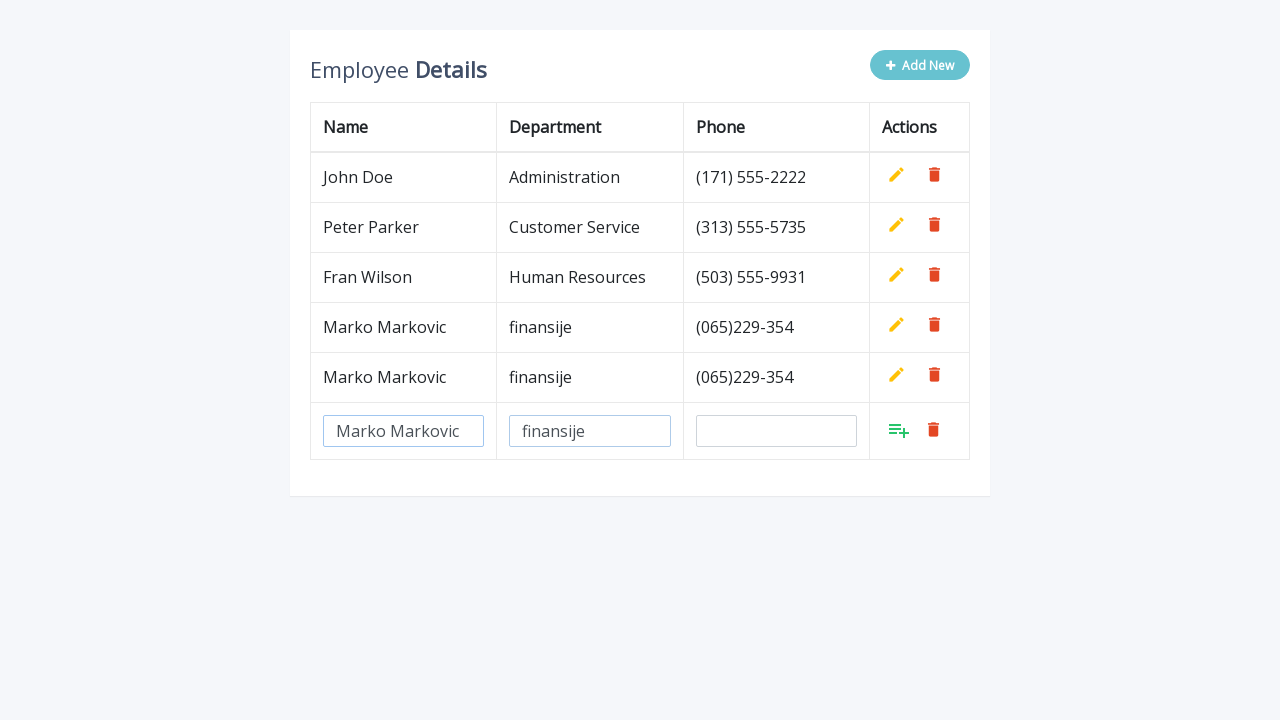

Filled phone field with '(065)229-354' on #phone
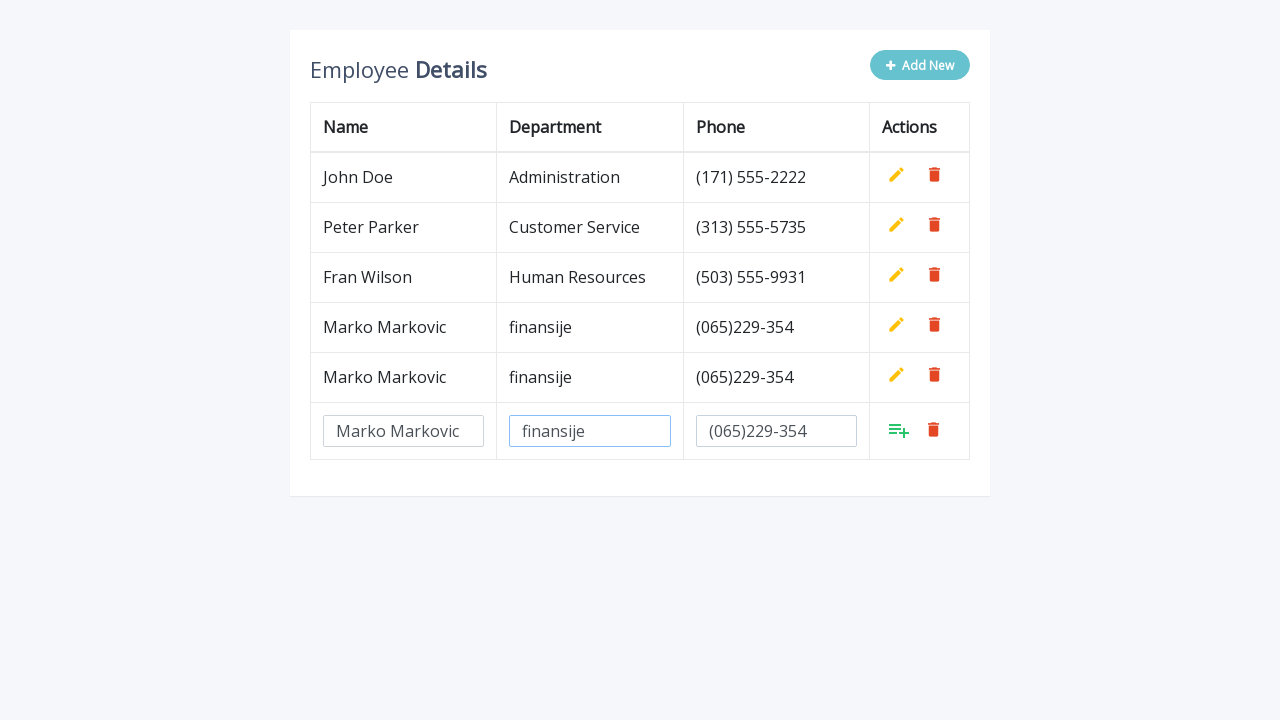

Waited 3 seconds for form to be ready
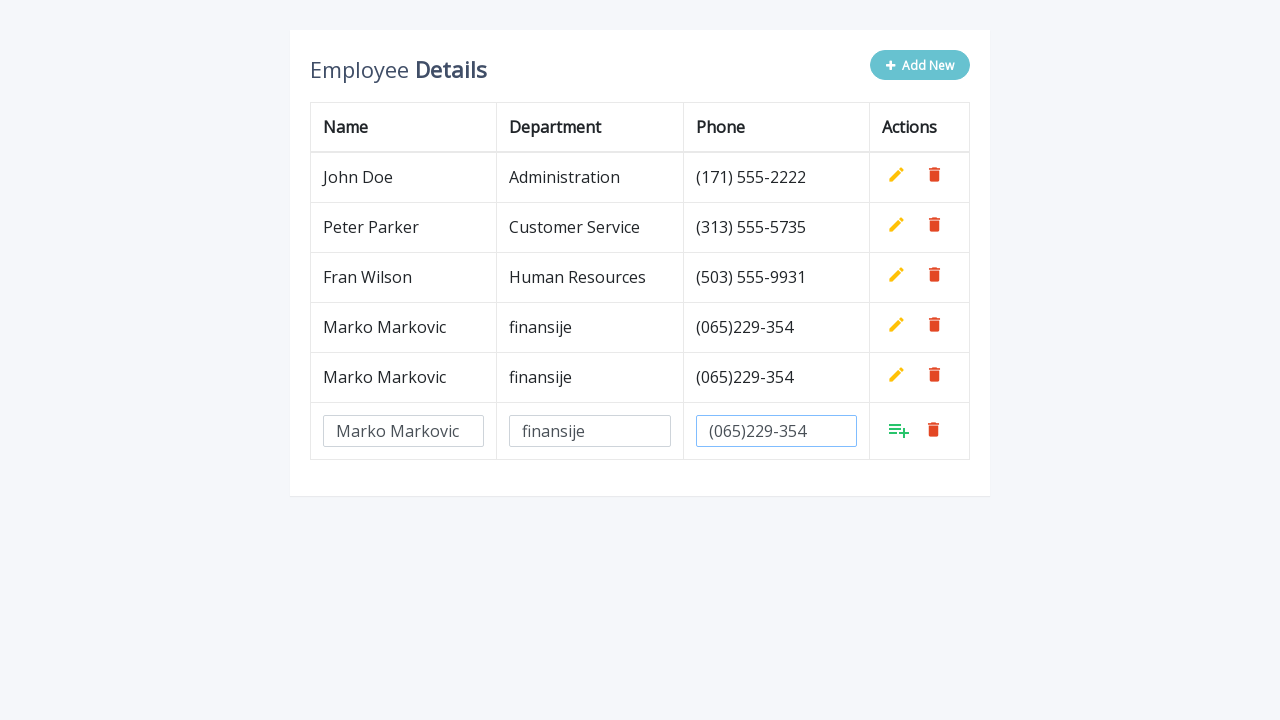

Clicked Add button to submit employee row 3 of 5 at (899, 430) on xpath=//table[@class='table table-bordered']//tr[last()]//td[last()]/a[1]
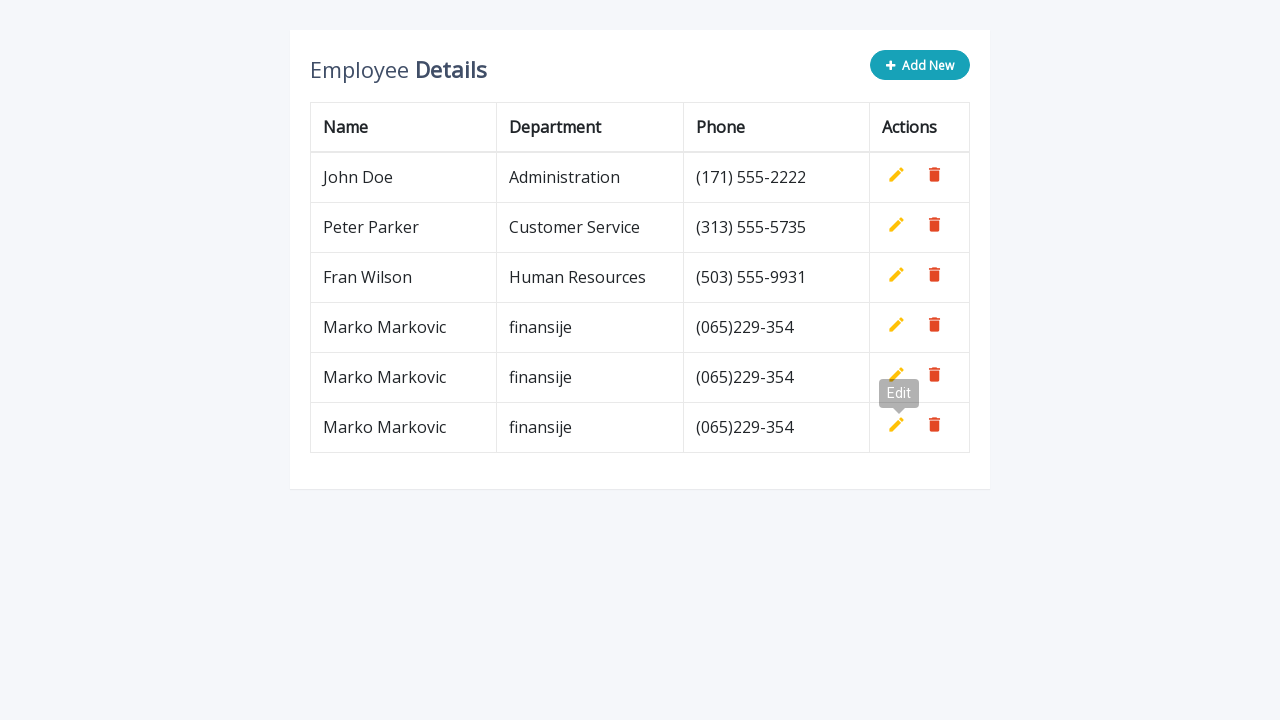

Clicked 'Add New' button to open employee form at (920, 65) on button[type='button']
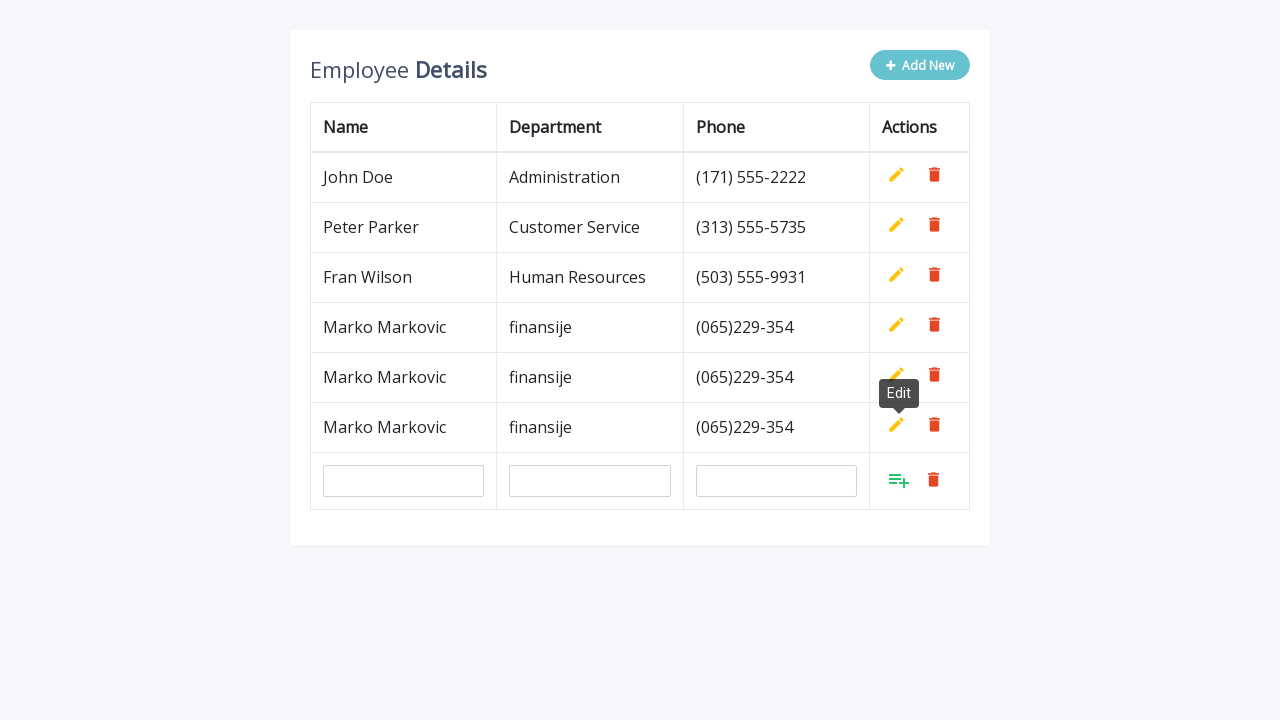

Filled name field with 'Marko Markovic' on #name
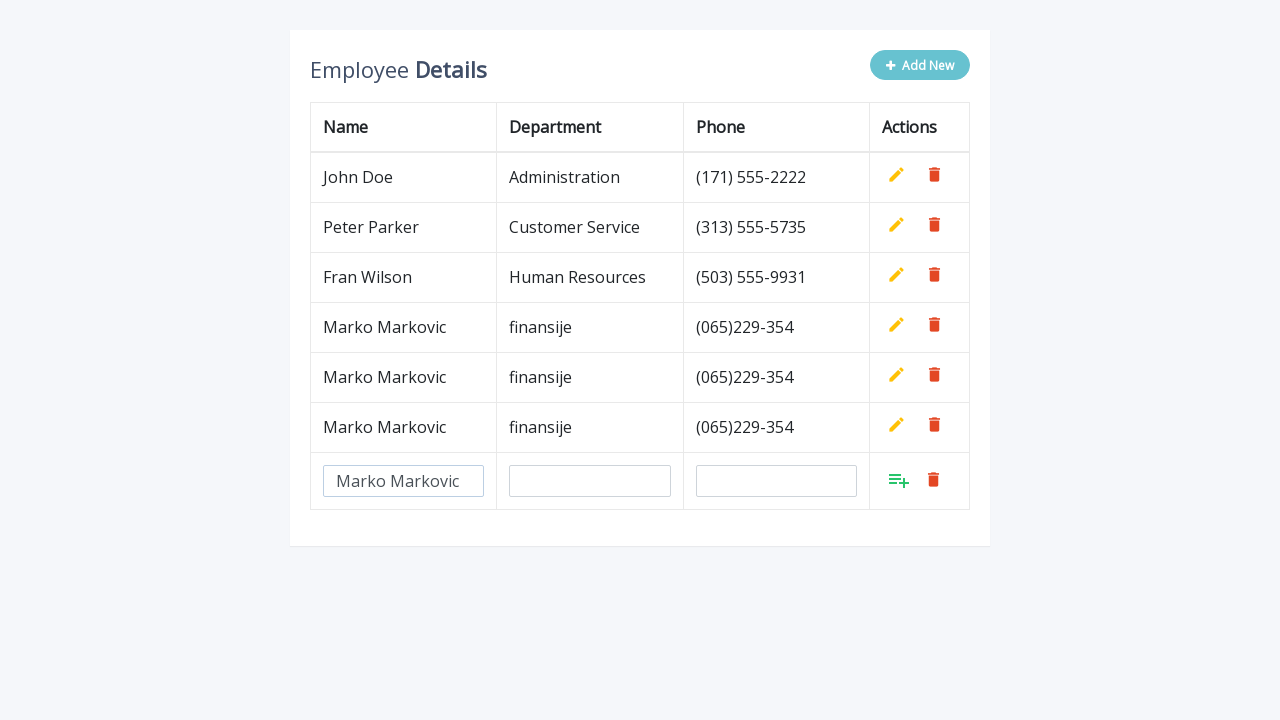

Filled department field with 'finansije' on #department
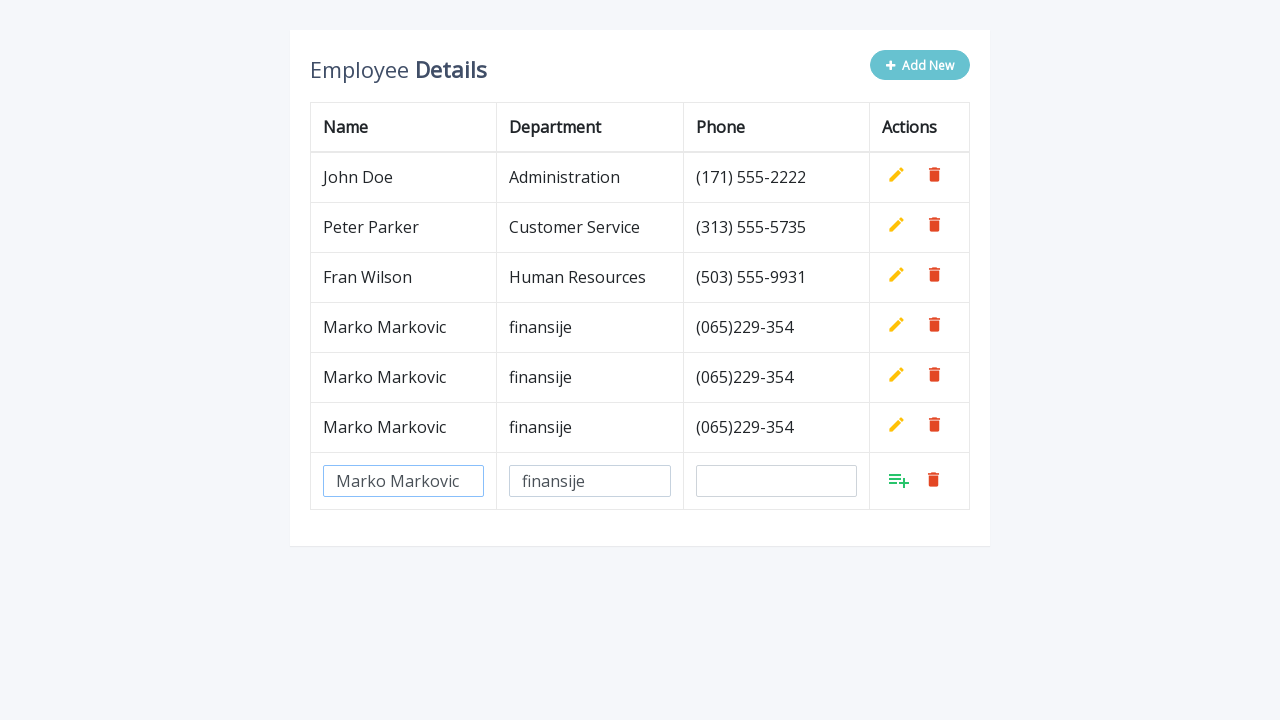

Filled phone field with '(065)229-354' on #phone
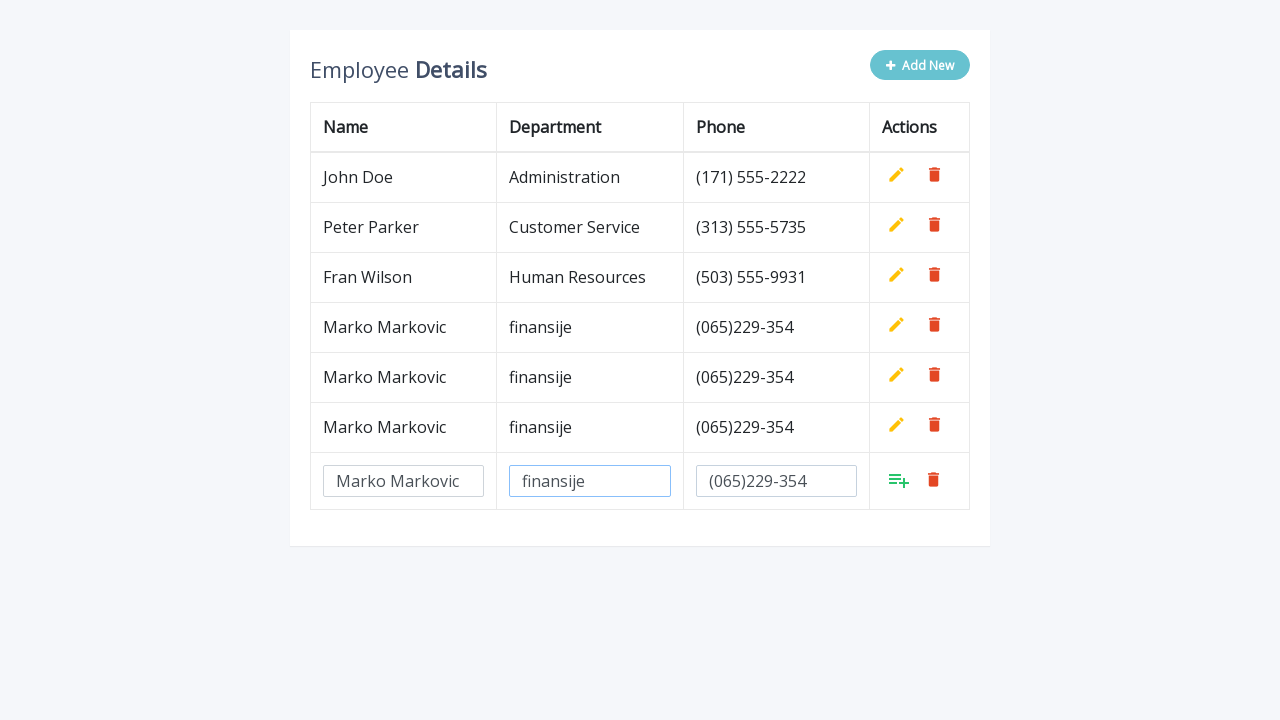

Waited 3 seconds for form to be ready
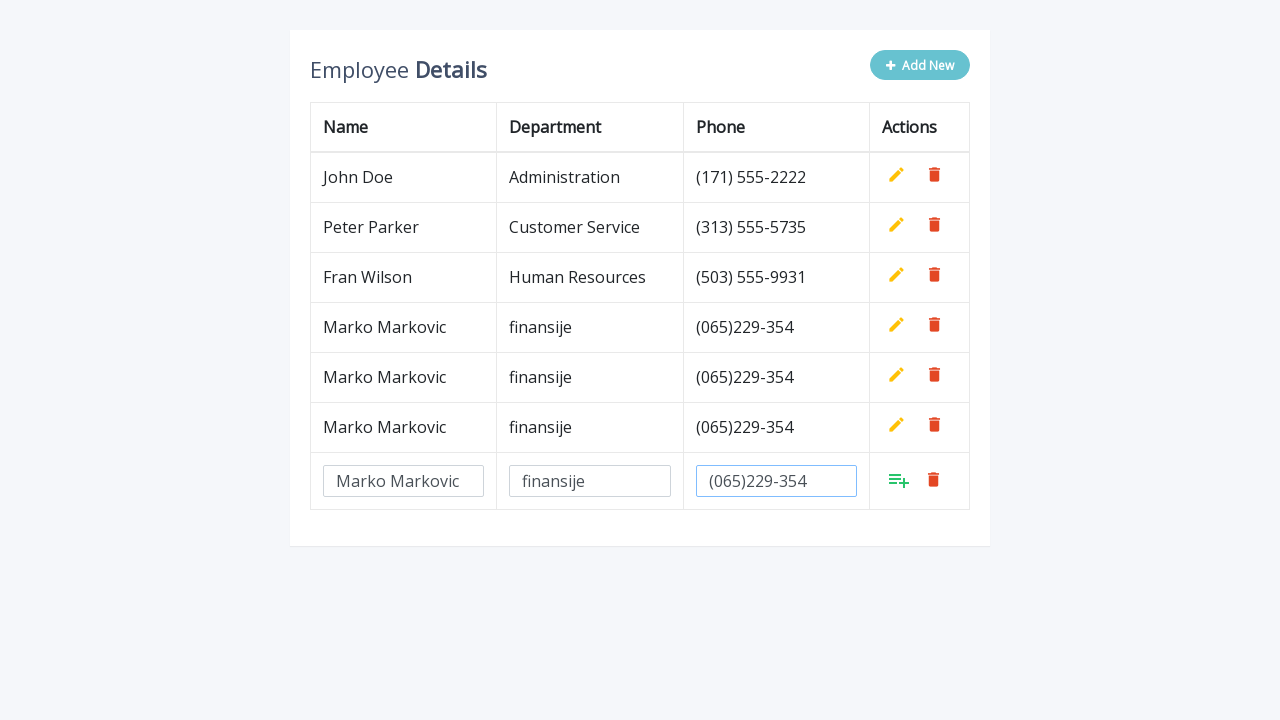

Clicked Add button to submit employee row 4 of 5 at (899, 480) on xpath=//table[@class='table table-bordered']//tr[last()]//td[last()]/a[1]
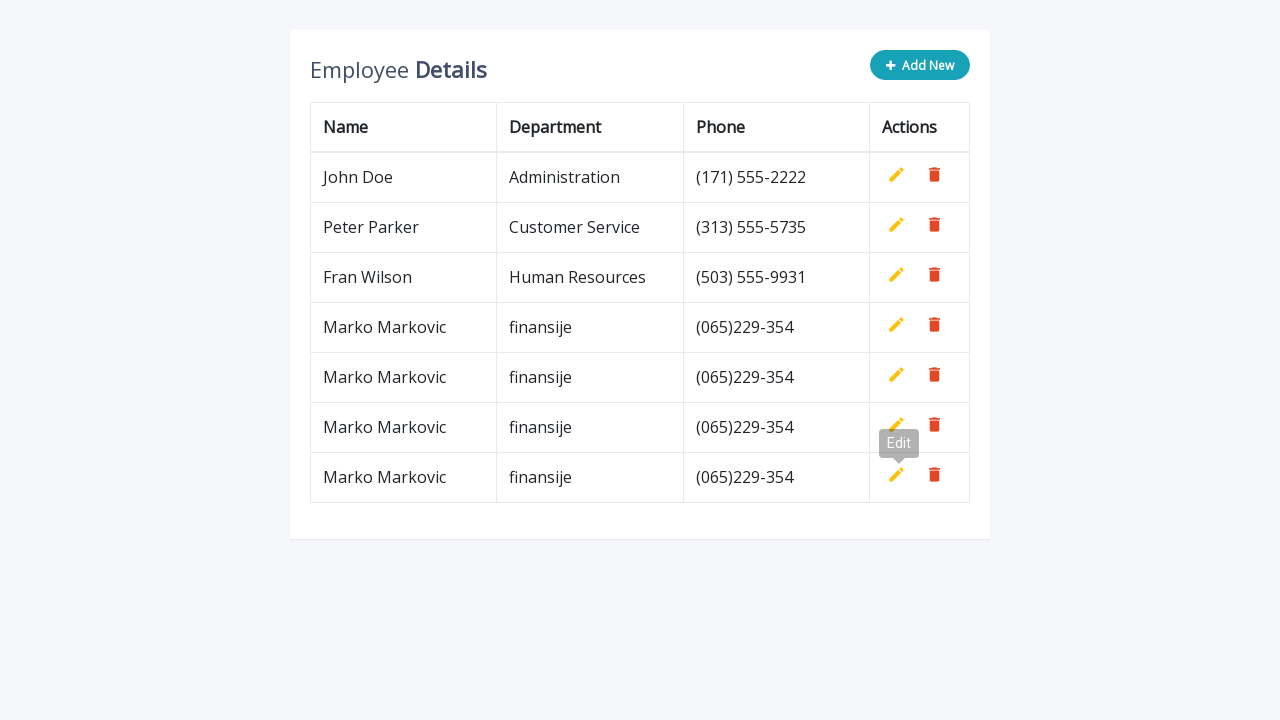

Clicked 'Add New' button to open employee form at (920, 65) on button[type='button']
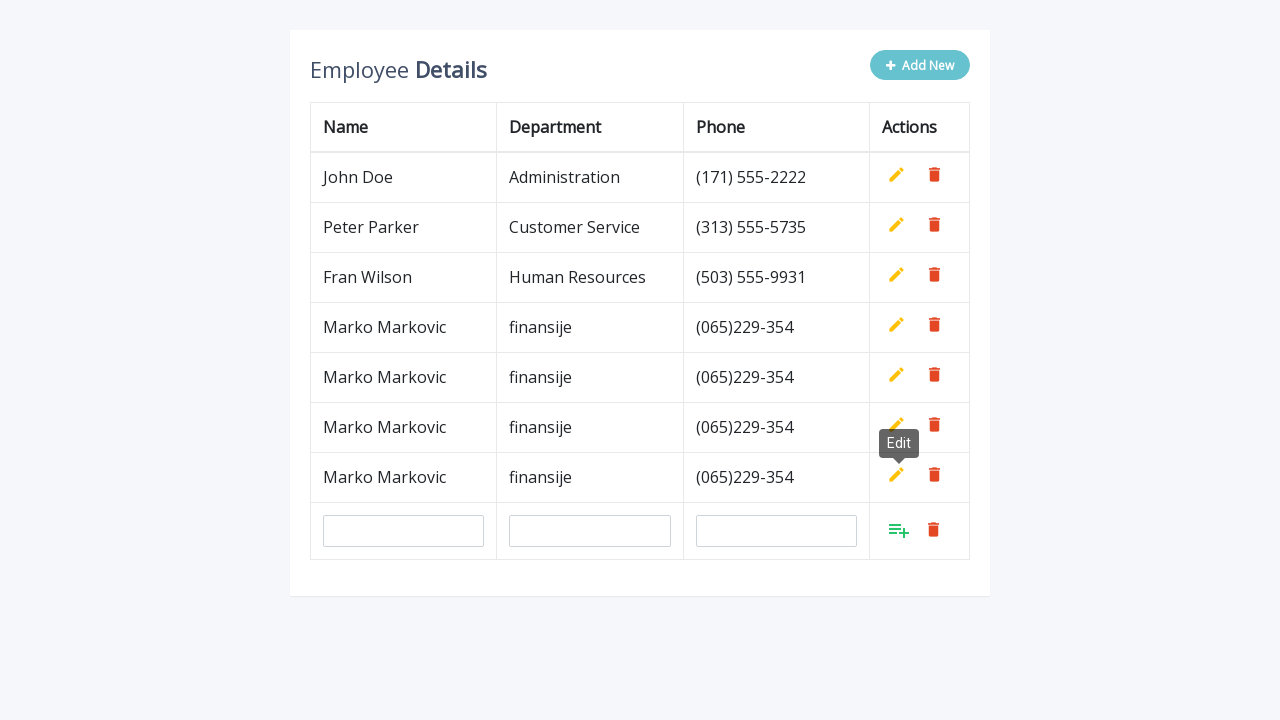

Filled name field with 'Marko Markovic' on #name
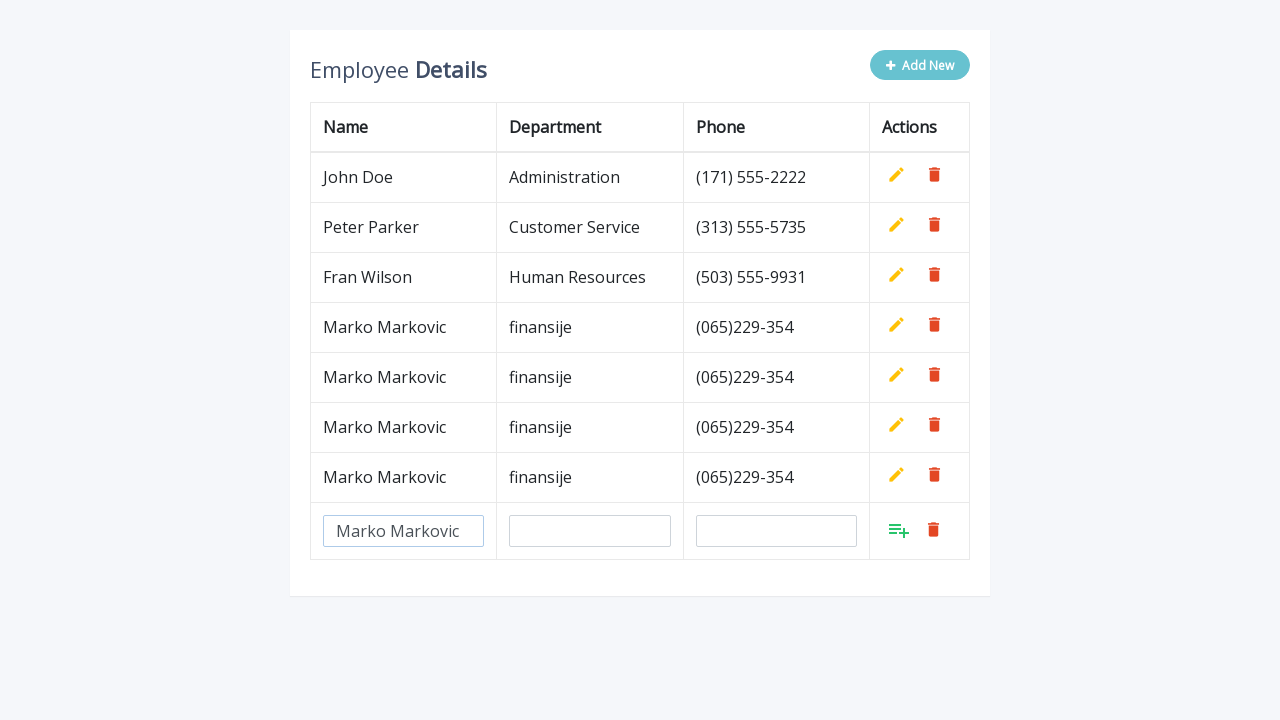

Filled department field with 'finansije' on #department
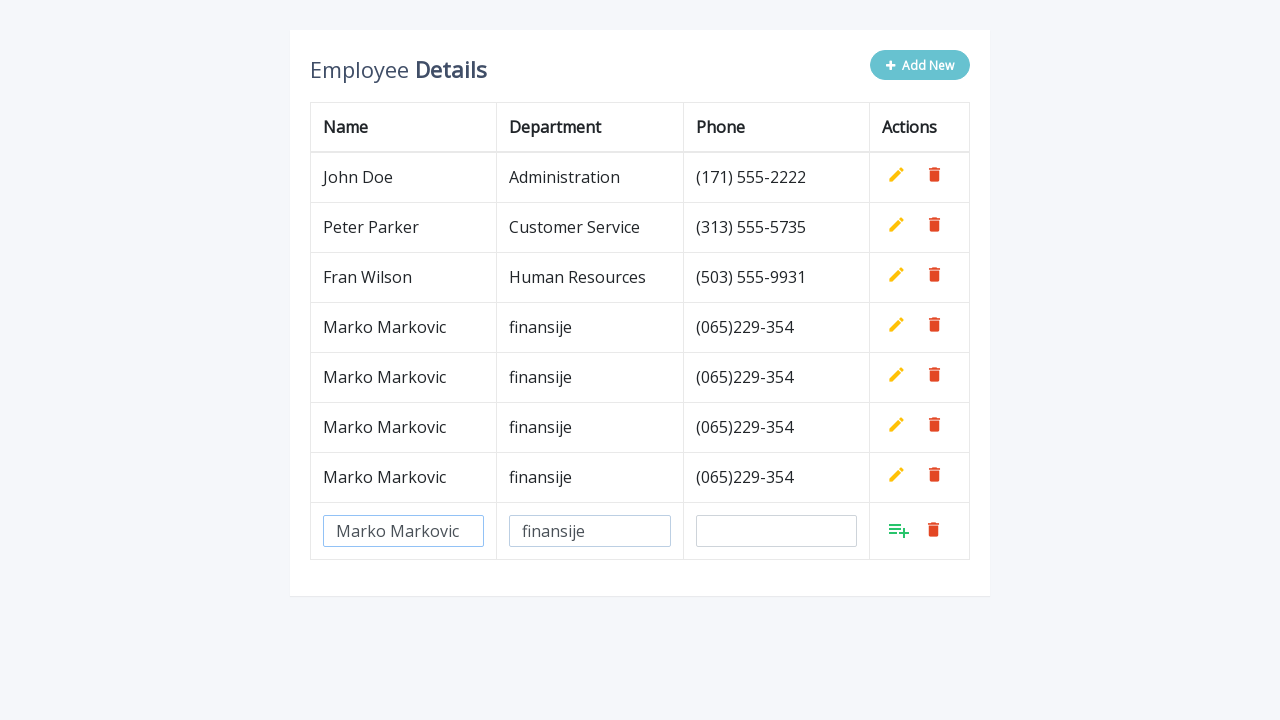

Filled phone field with '(065)229-354' on #phone
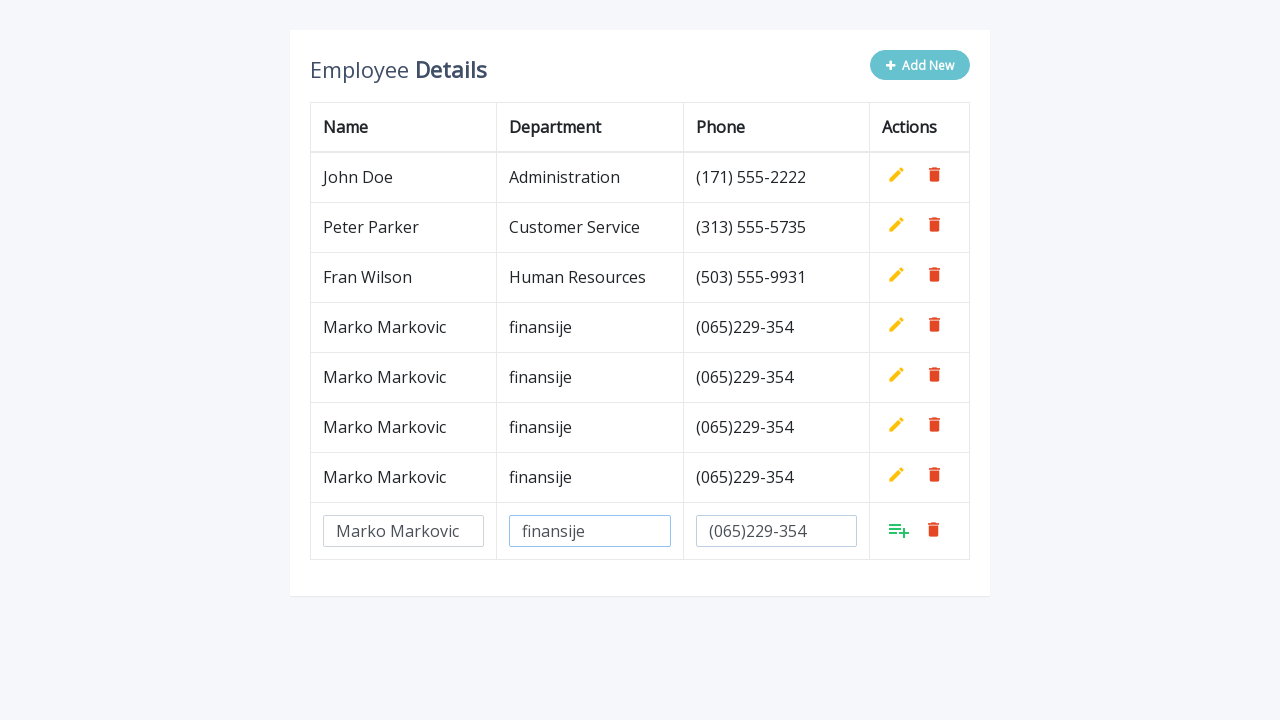

Waited 3 seconds for form to be ready
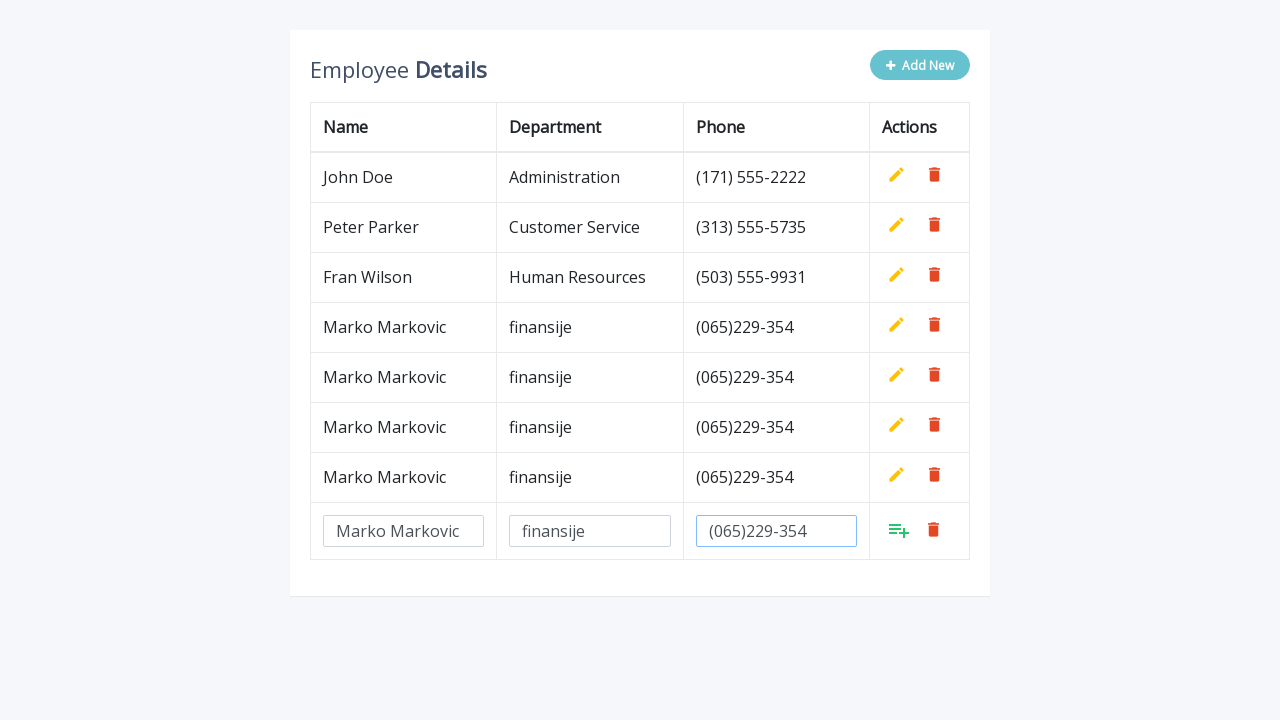

Clicked Add button to submit employee row 5 of 5 at (899, 530) on xpath=//table[@class='table table-bordered']//tr[last()]//td[last()]/a[1]
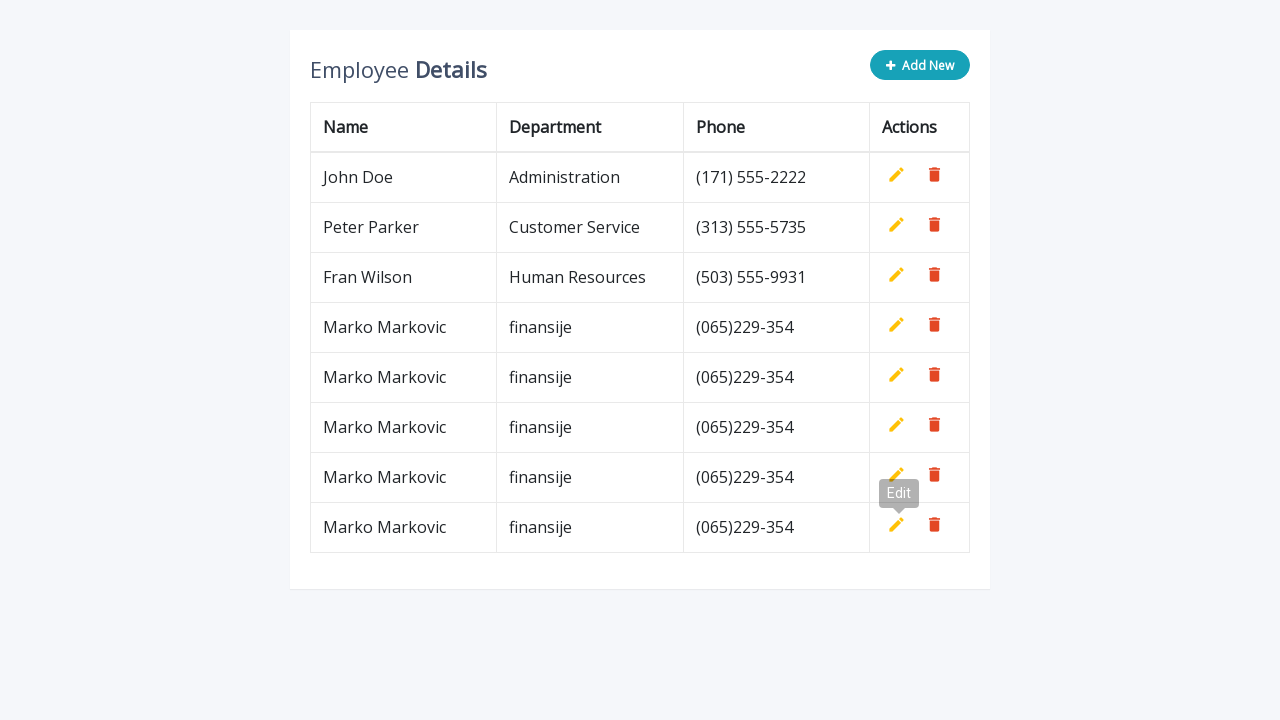

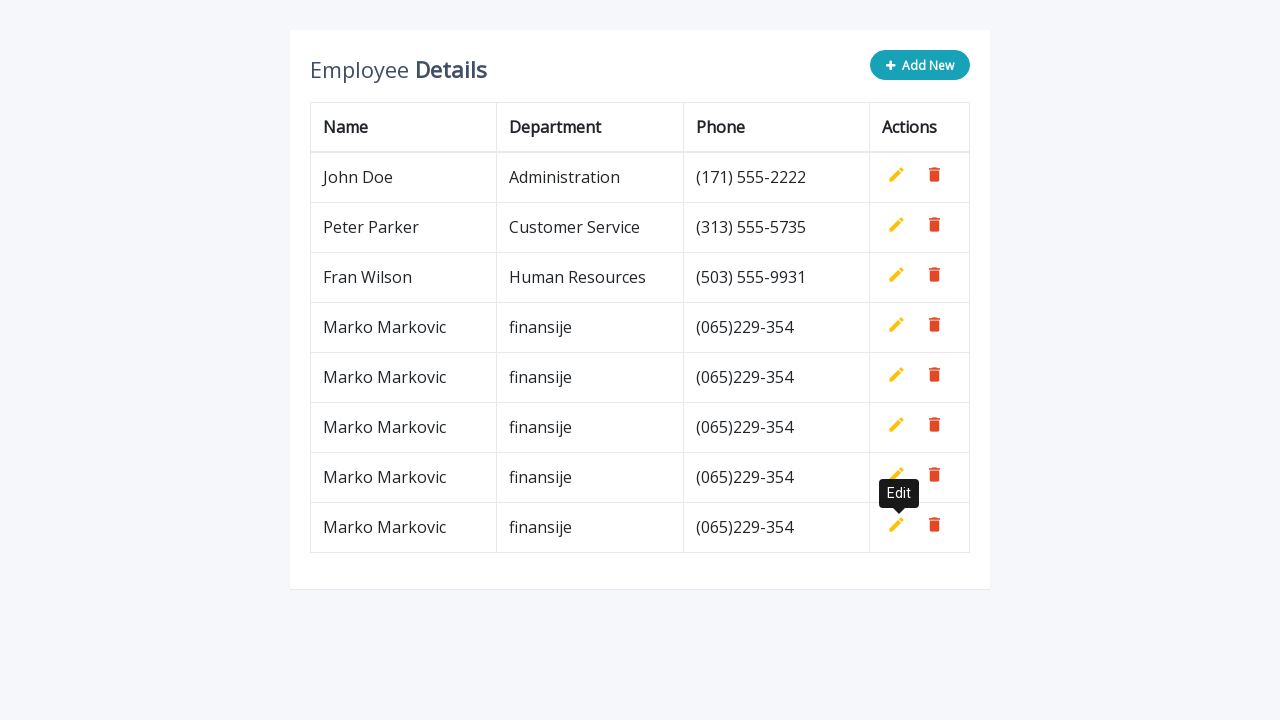